Tests tag assignment functionality by clicking a checkbox, selecting the corresponding option in a dropdown, entering the text in a name field, triggering an alert, and verifying the alert message contains the expected text.

Starting URL: https://rahulshettyacademy.com/AutomationPractice/

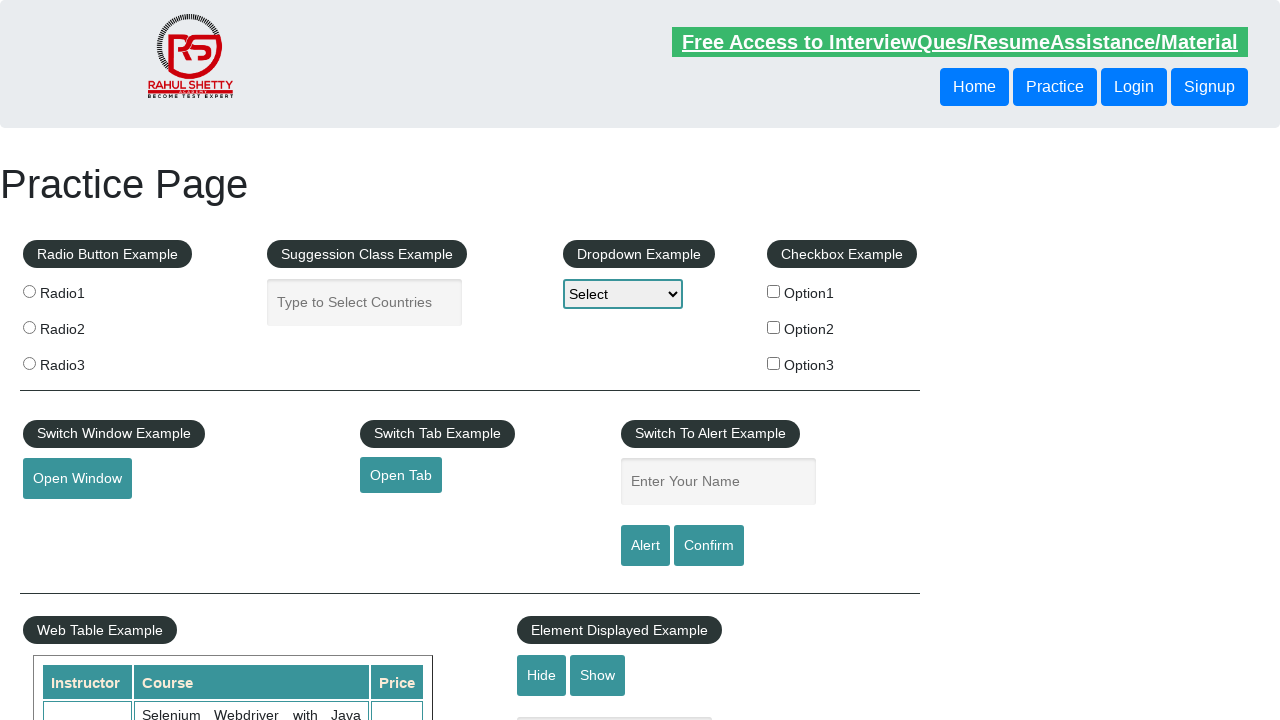

Clicked the first checkbox option at (774, 291) on #checkBoxOption1
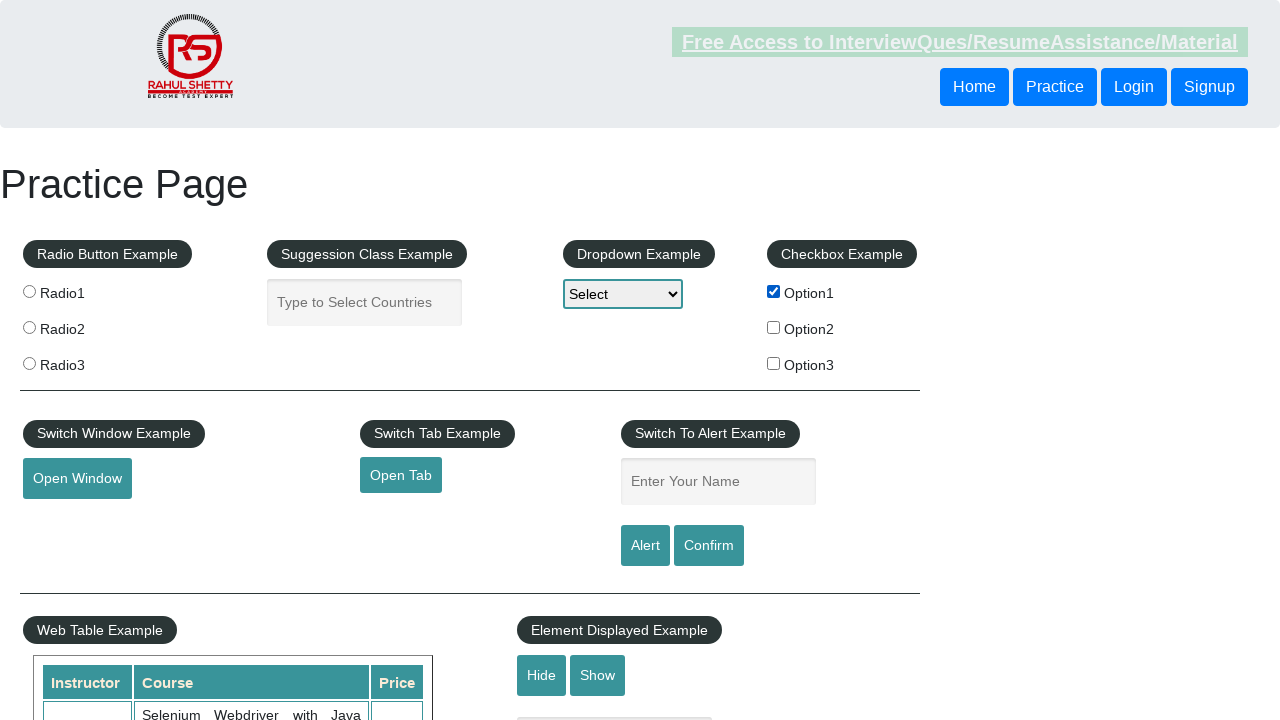

Retrieved checkbox label text: 'Option1'
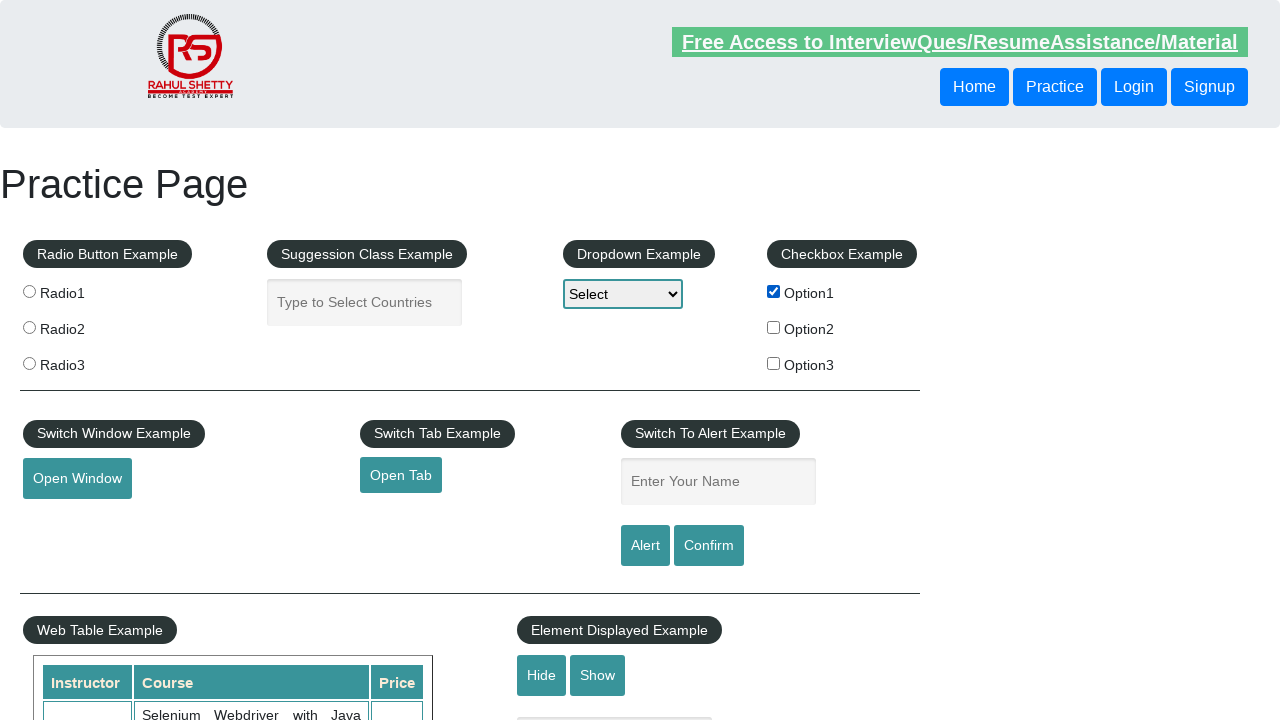

Selected 'Option1' in the dropdown on #dropdown-class-example
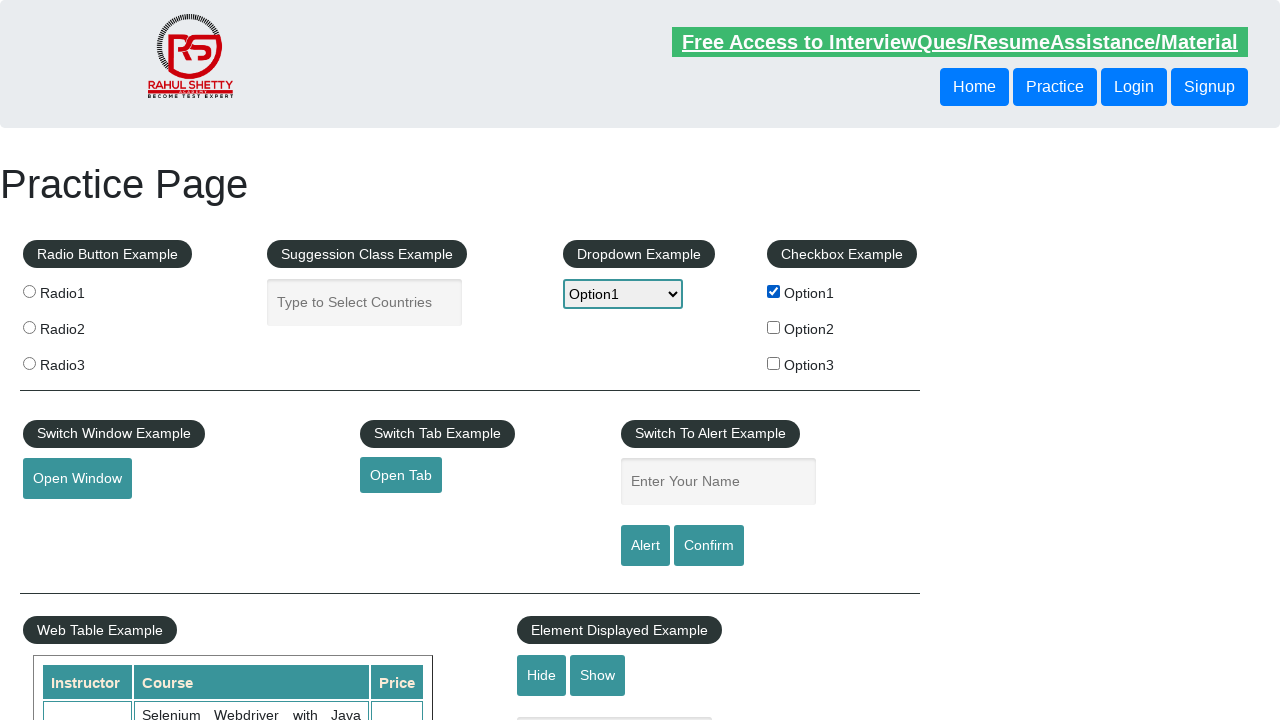

Entered 'Option1' in the name field on input[name='enter-name']
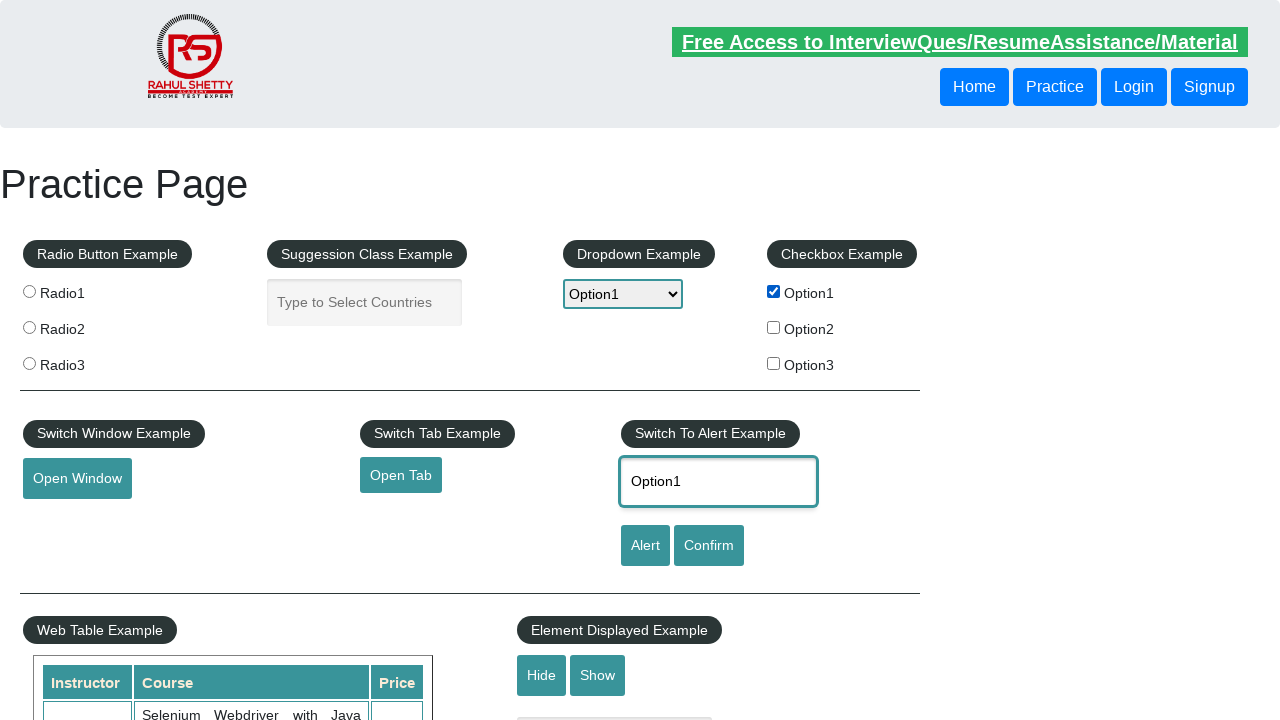

Set up dialog handler to accept alerts
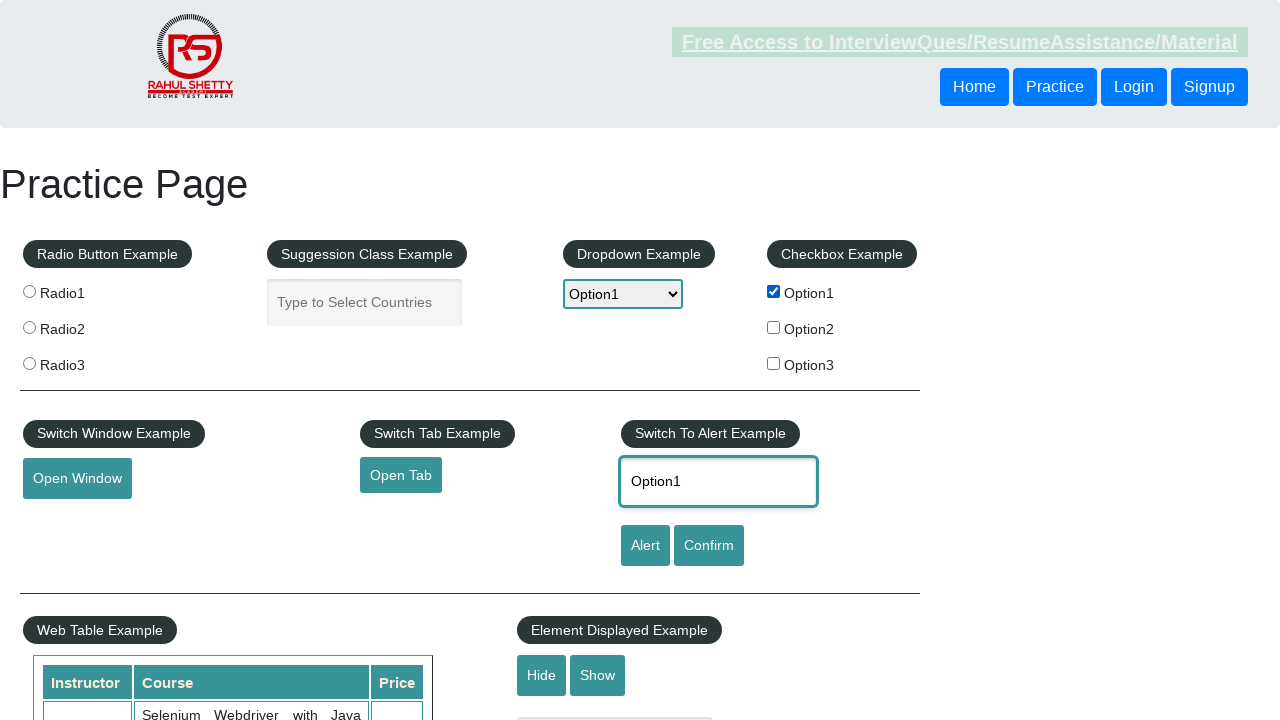

Clicked the alert button to trigger alert at (645, 546) on #alertbtn
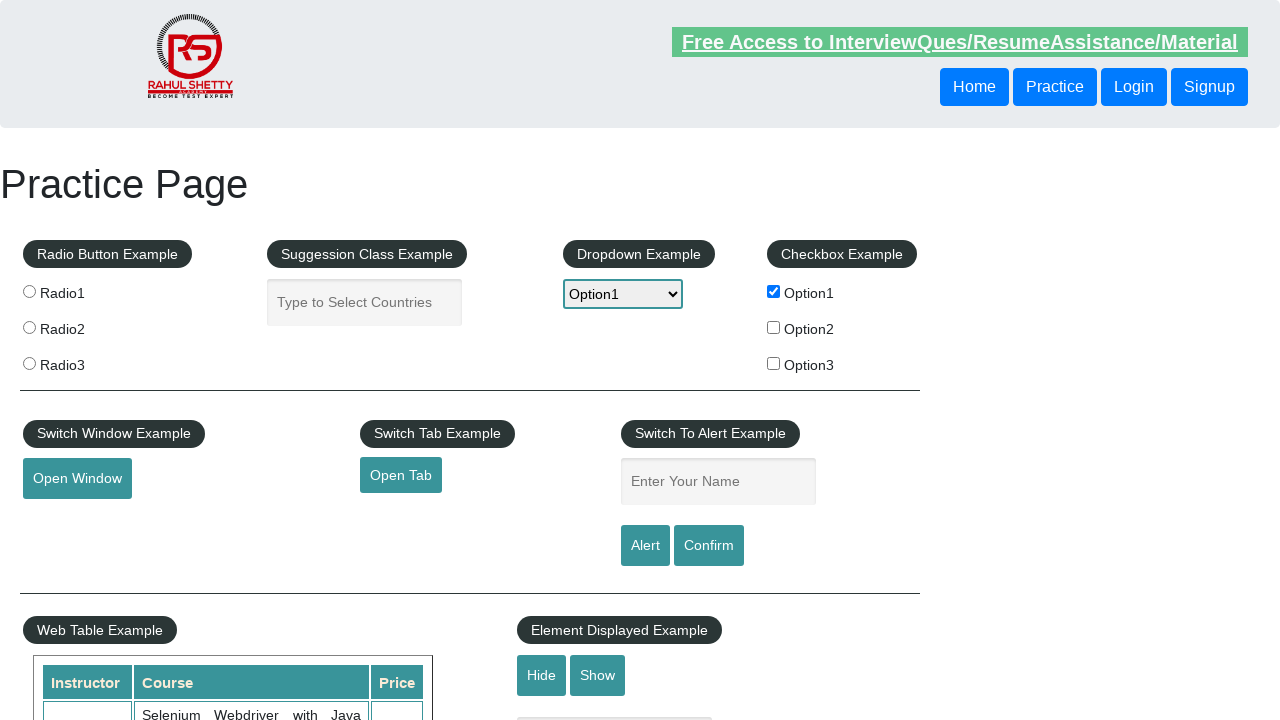

Waited 500ms for alert interaction to complete
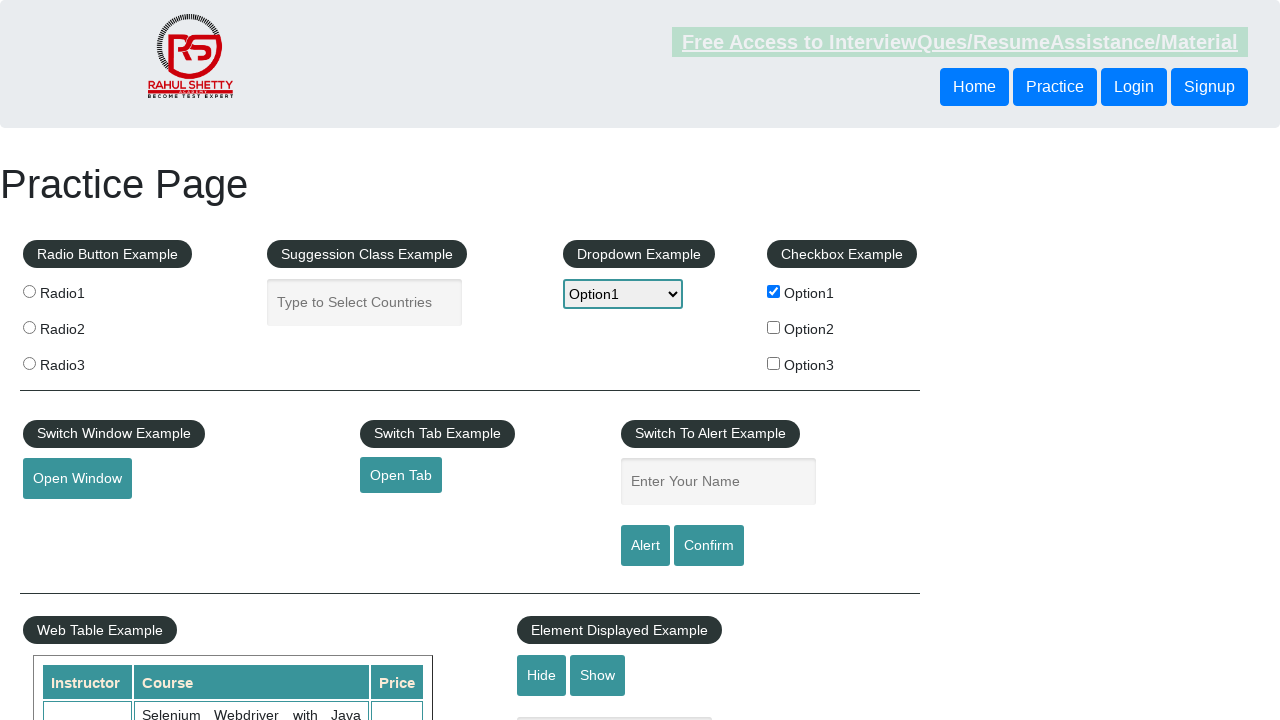

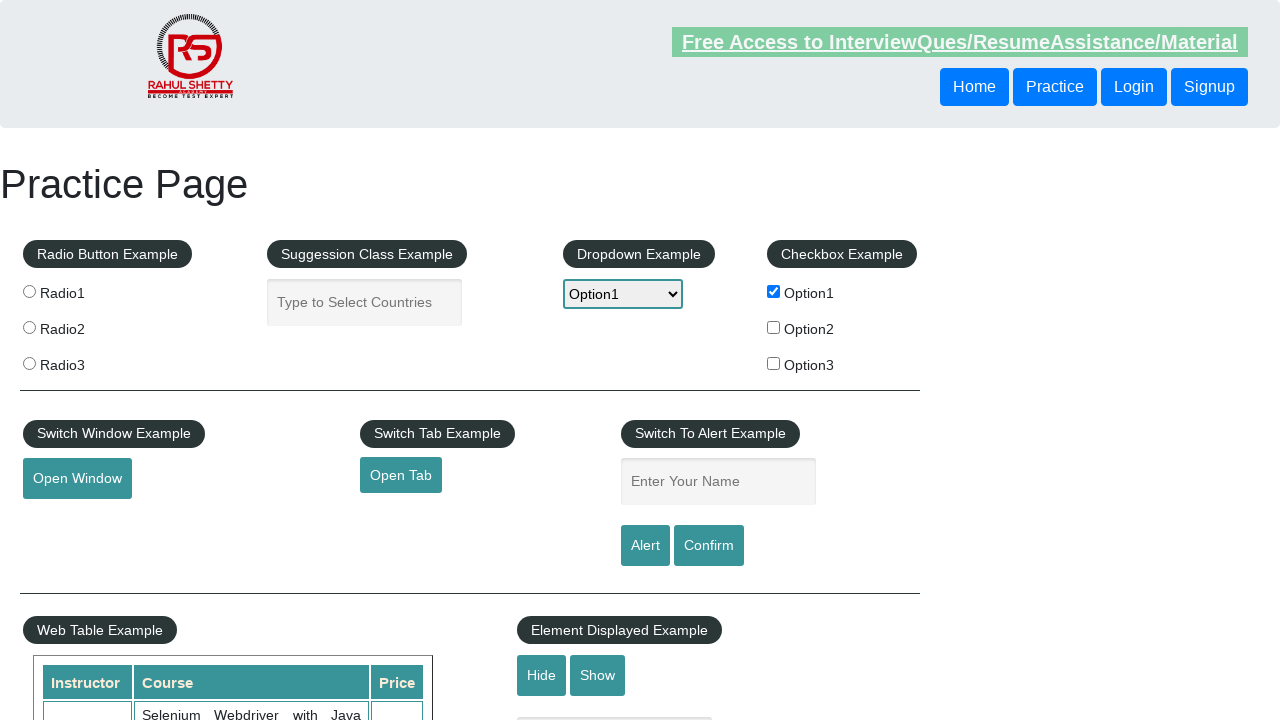